Tests browser multi-window handling by clicking social media links (LinkedIn, Facebook, Twitter, YouTube) from a page footer, then switching between the opened windows and closing them.

Starting URL: https://opensource-demo.orangehrmlive.com/web/index.php/auth/login

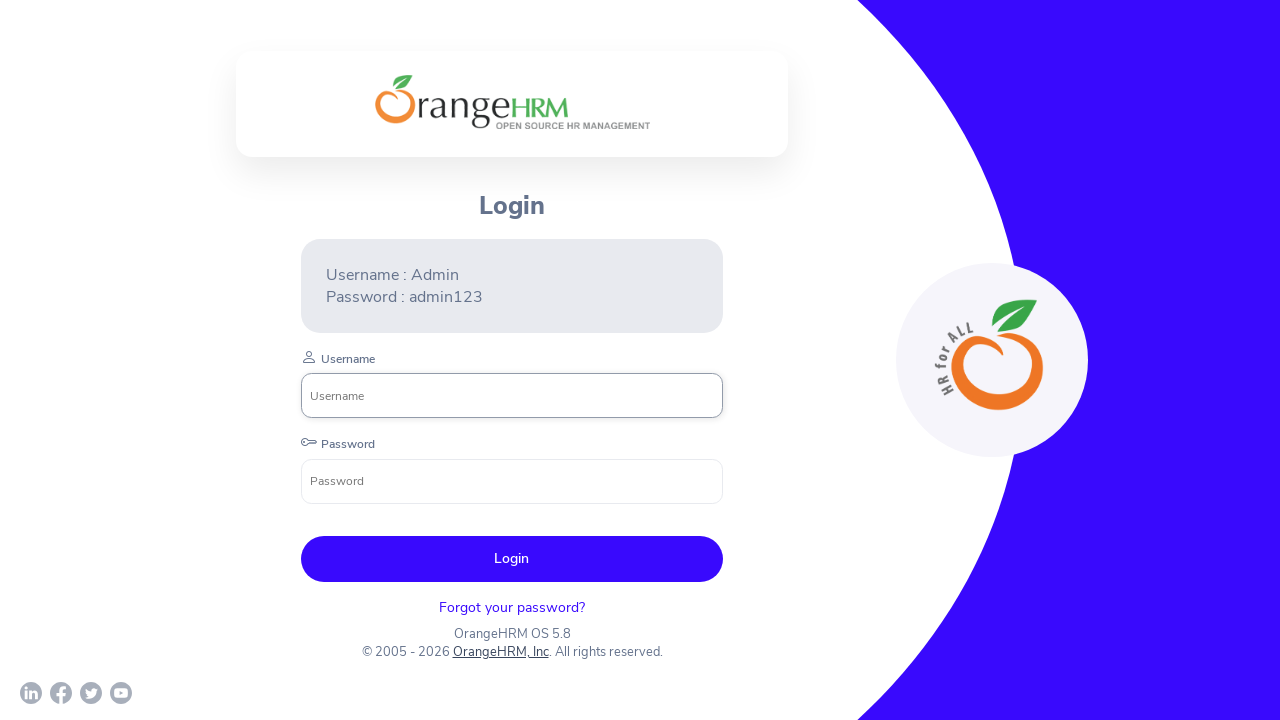

Scrolled down page by 250px to reveal social media links in footer
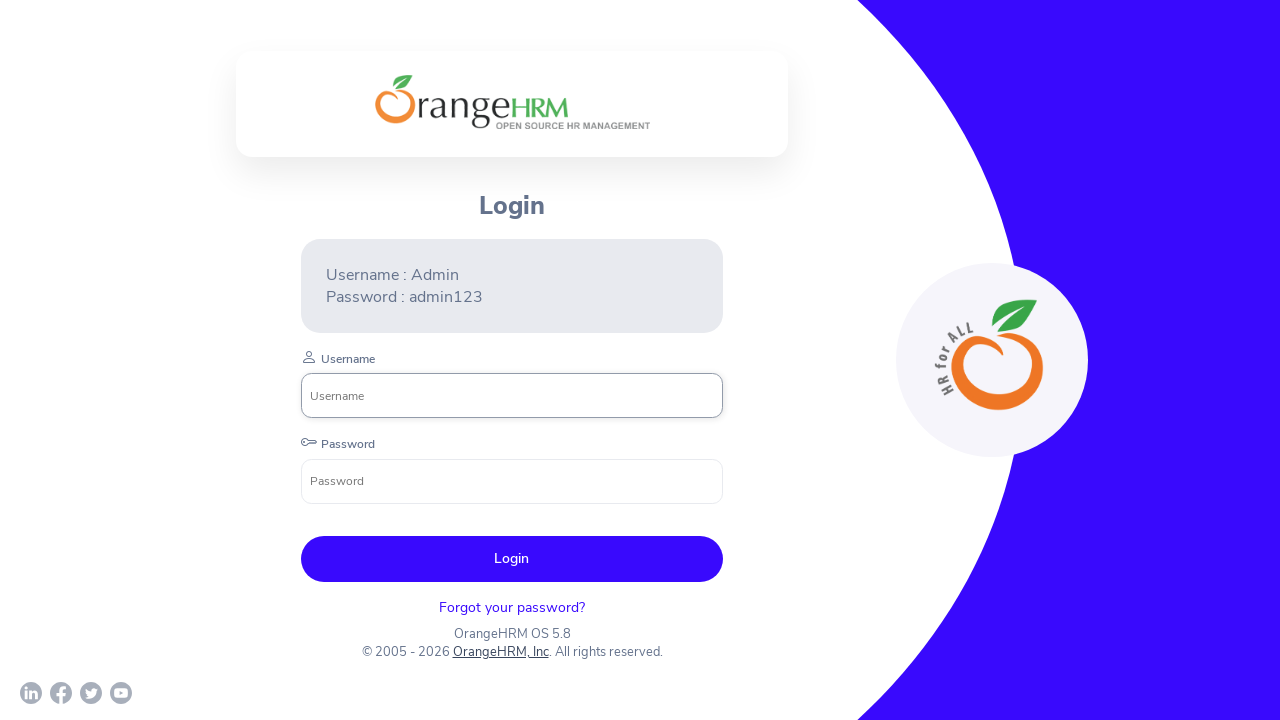

LinkedIn social media link became visible
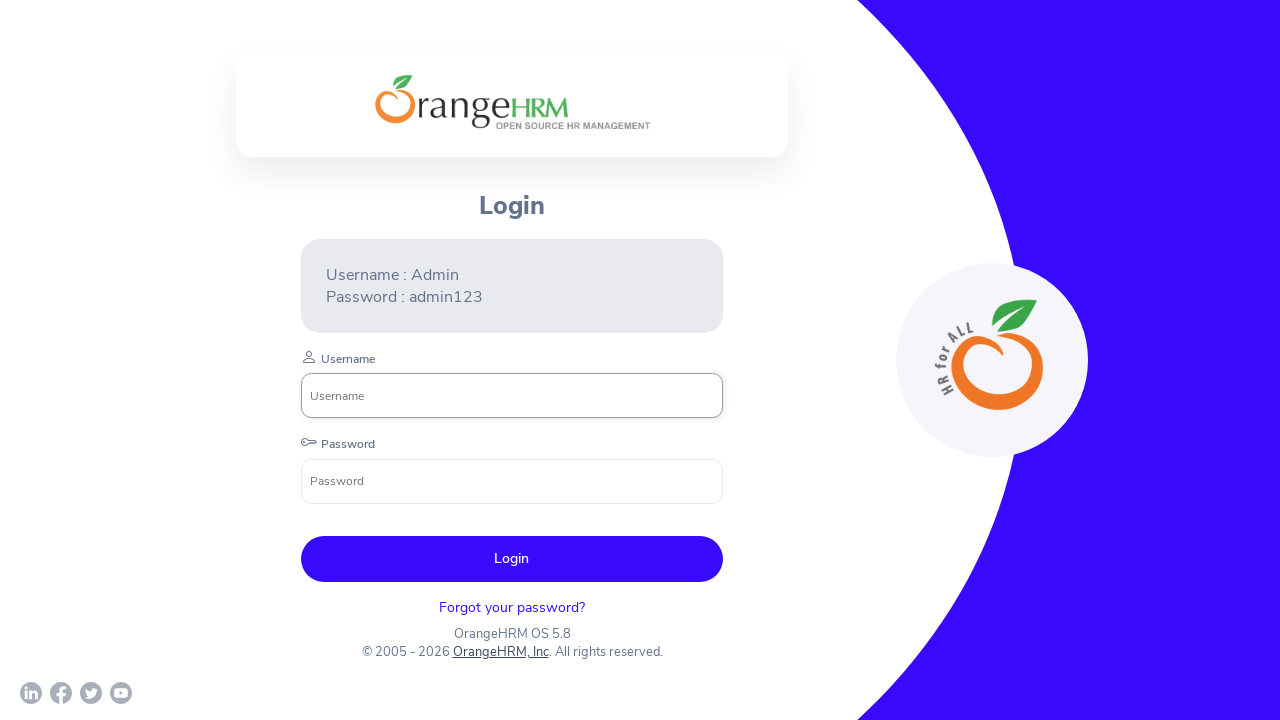

Located LinkedIn social media link element
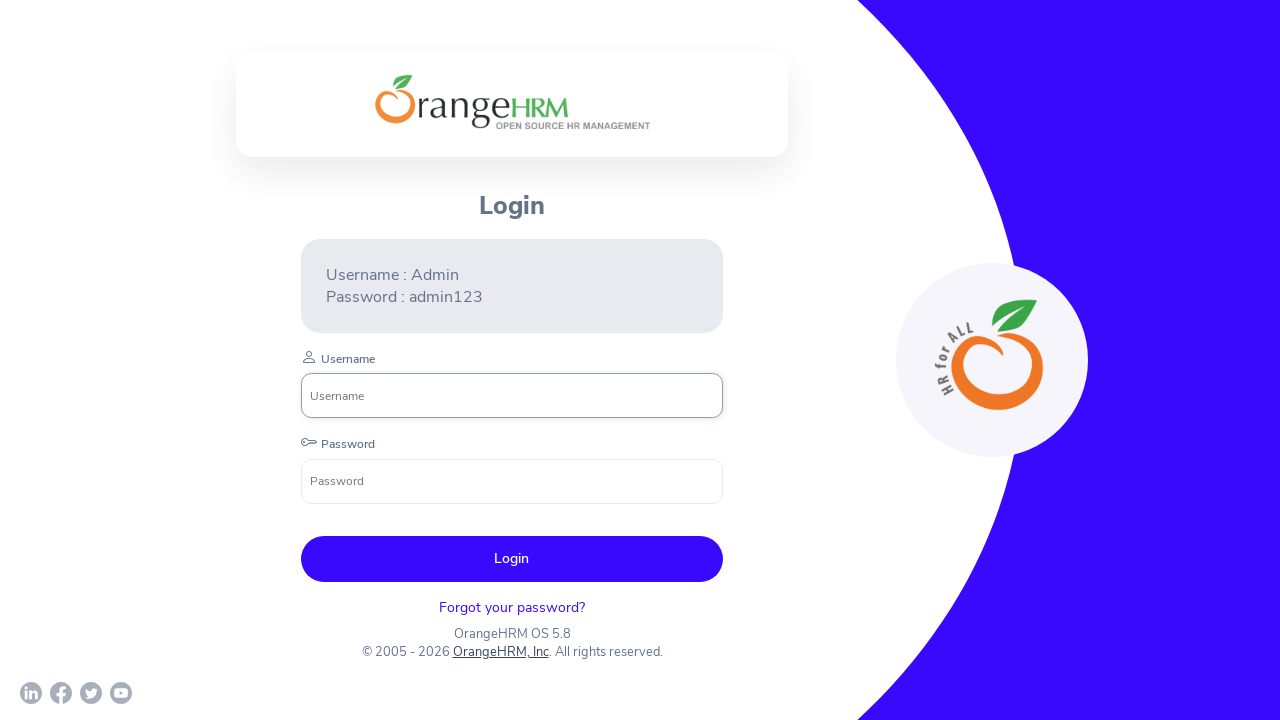

Clicked LinkedIn link and new window opened at (31, 693) on xpath=//*[@id='app']/div[1]/div/div[1]/div/div[2]/div[3]/div[1]/a[1]
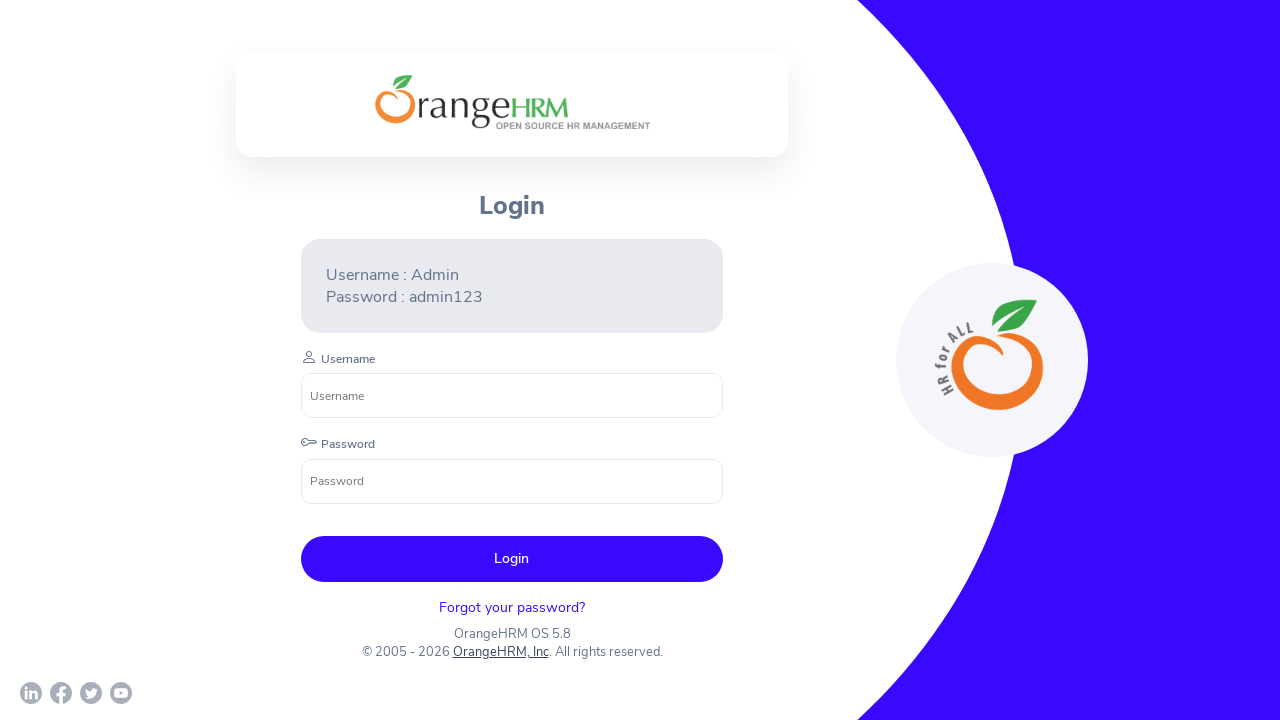

Captured LinkedIn page reference from new window
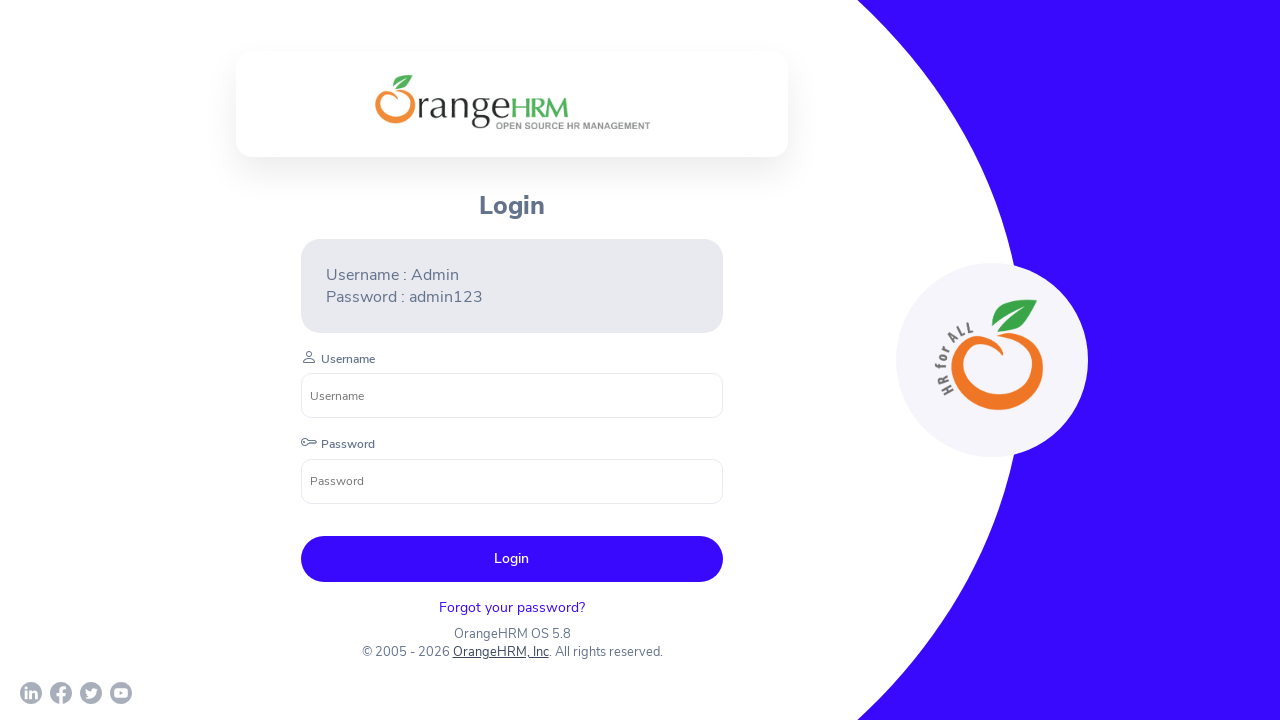

Clicked Facebook link and new window opened at (61, 693) on xpath=//*[@id='app']/div[1]/div/div[1]/div/div[2]/div[3]/div[1]/a[2]
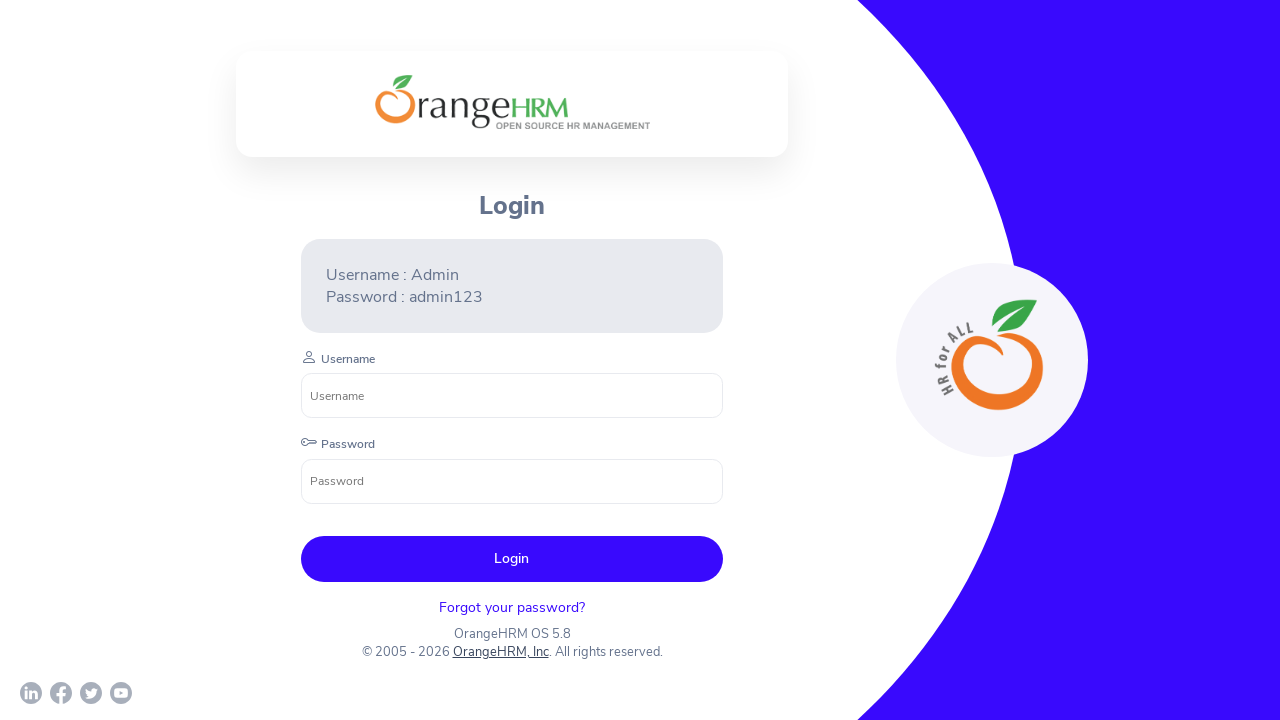

Captured Facebook page reference from new window
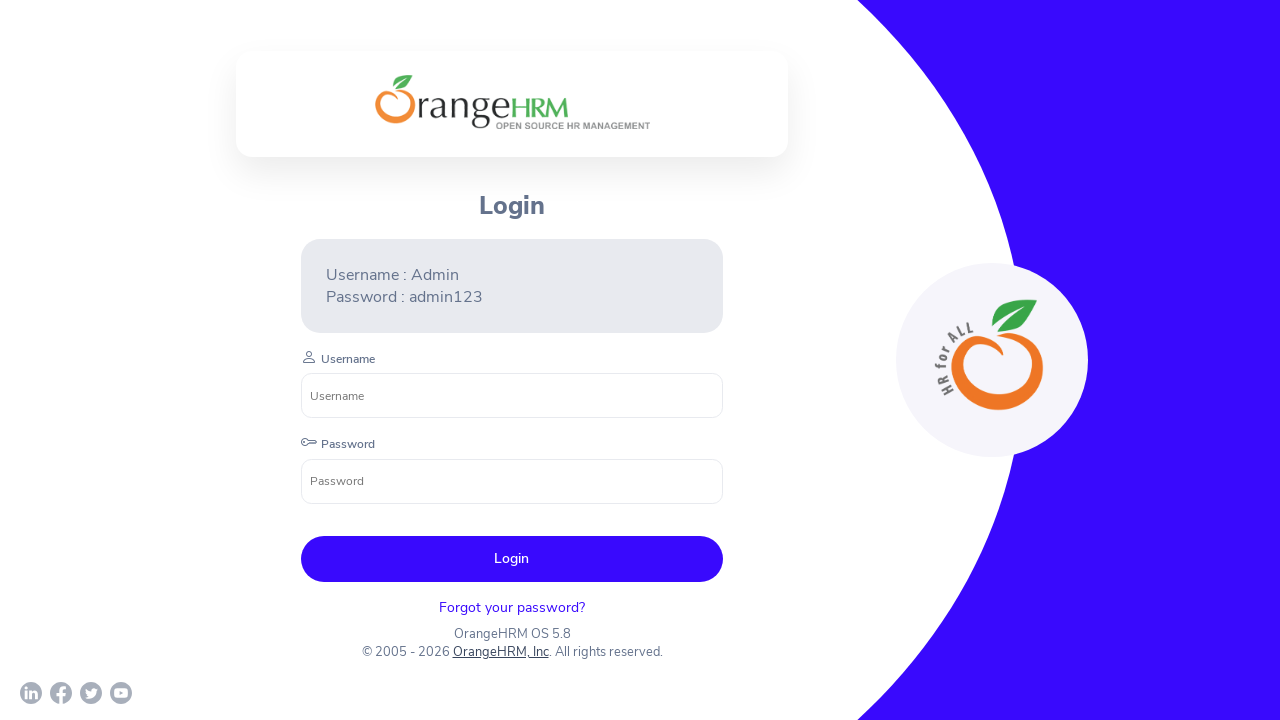

Clicked Twitter link and new window opened at (91, 693) on xpath=//*[@id='app']/div[1]/div/div[1]/div/div[2]/div[3]/div[1]/a[3]
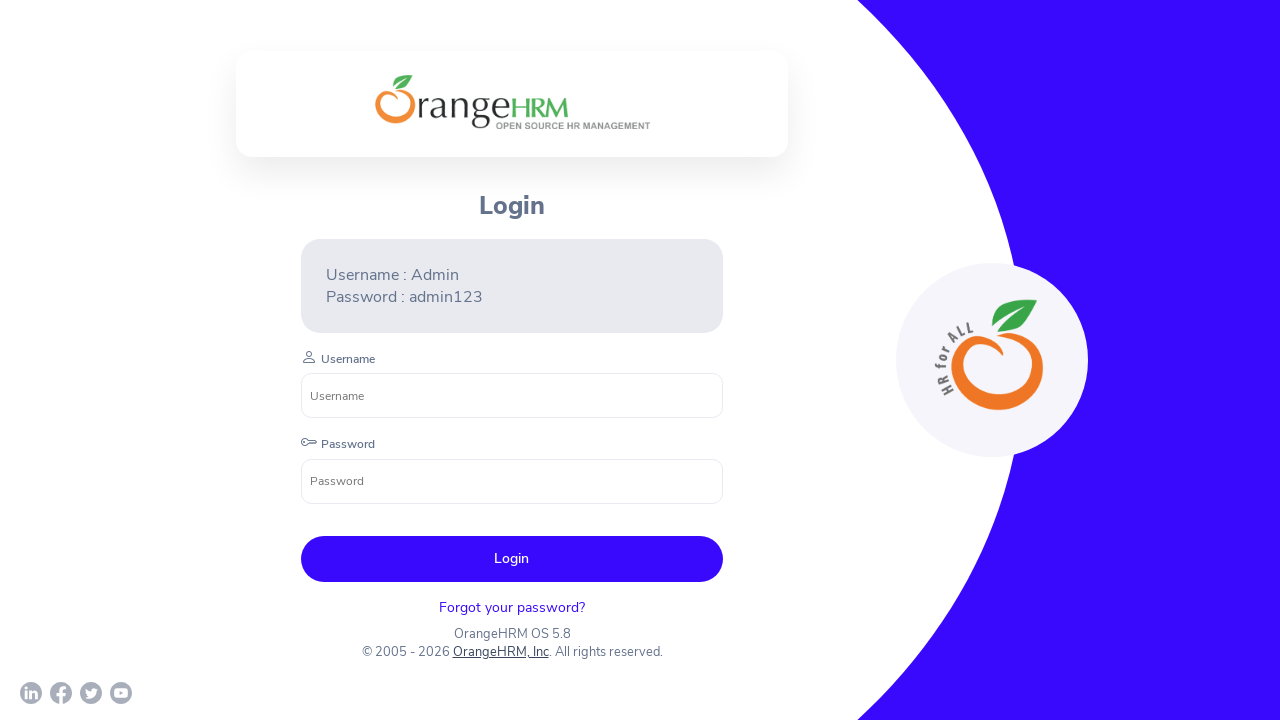

Captured Twitter page reference from new window
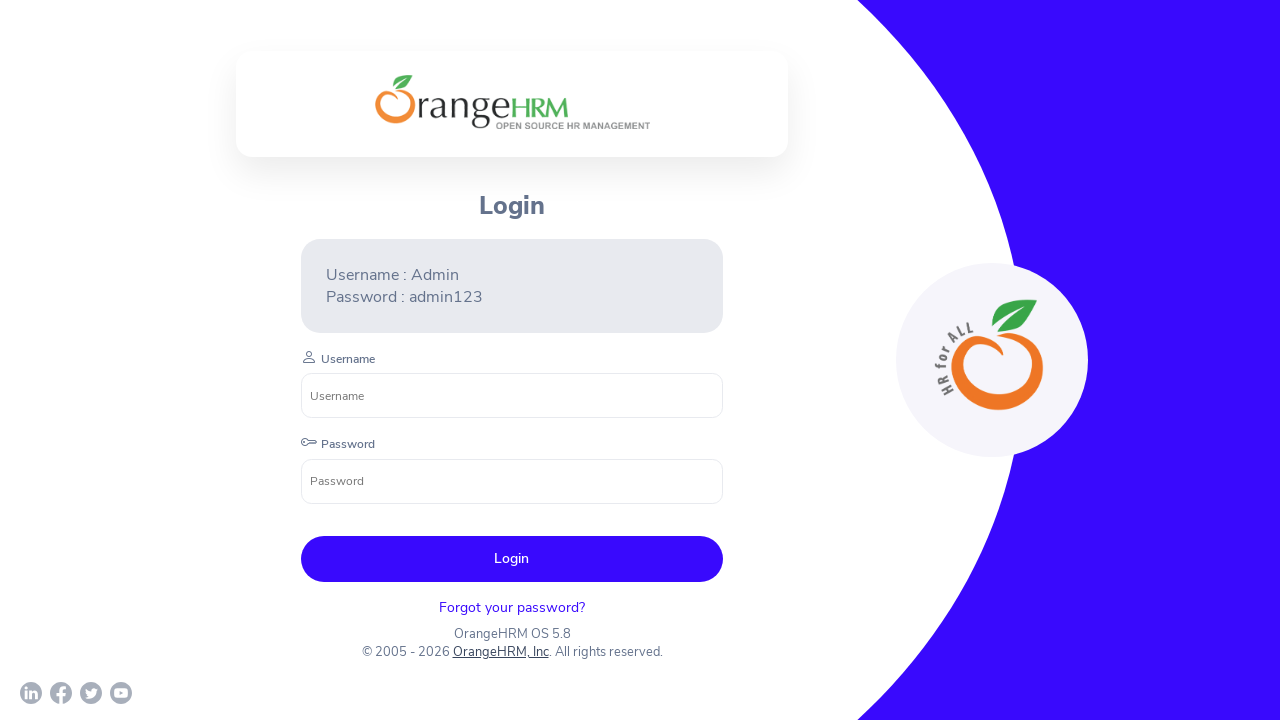

Clicked YouTube link and new window opened at (121, 693) on xpath=//*[@id='app']/div[1]/div/div[1]/div/div[2]/div[3]/div[1]/a[4]
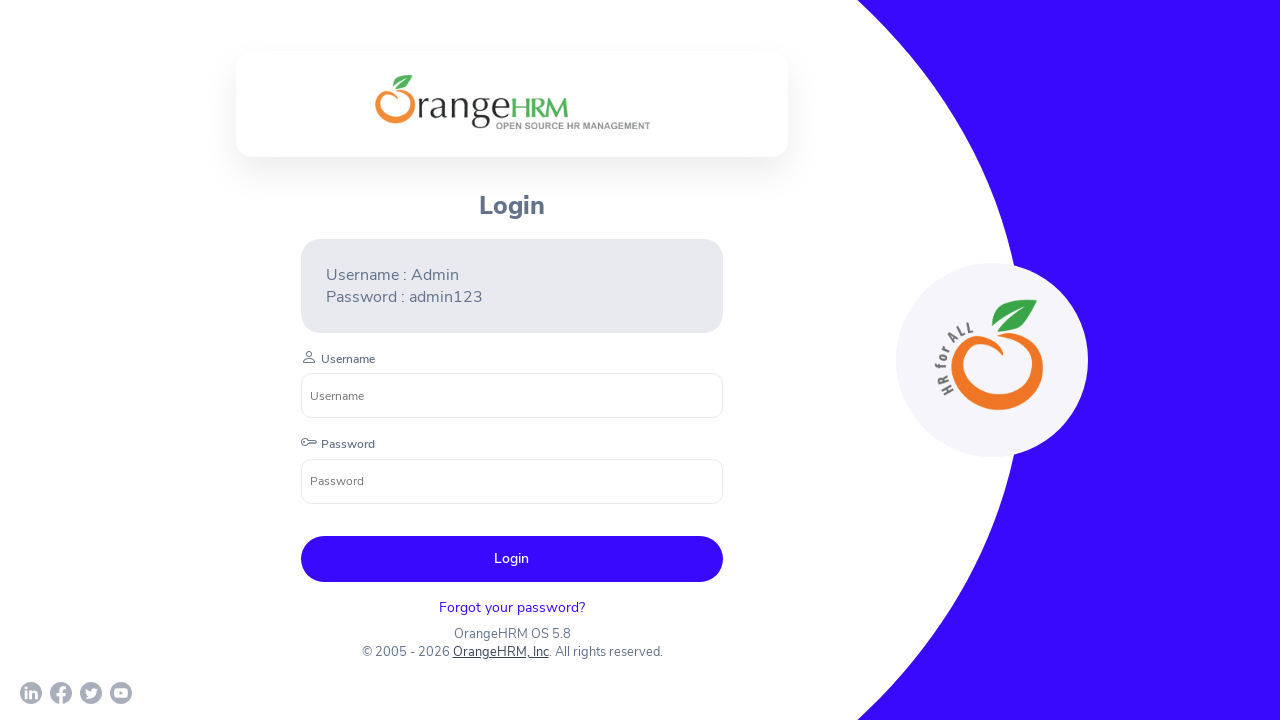

Captured YouTube page reference from new window
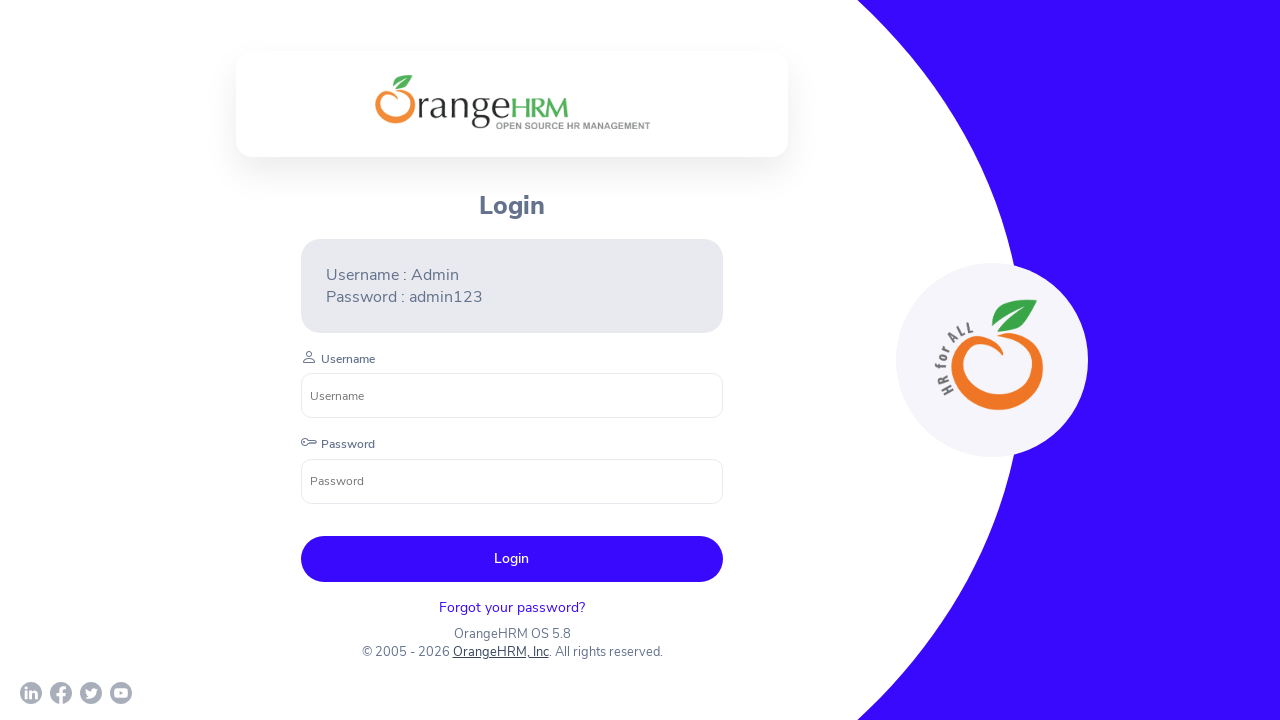

Switched to Facebook window and brought it to front
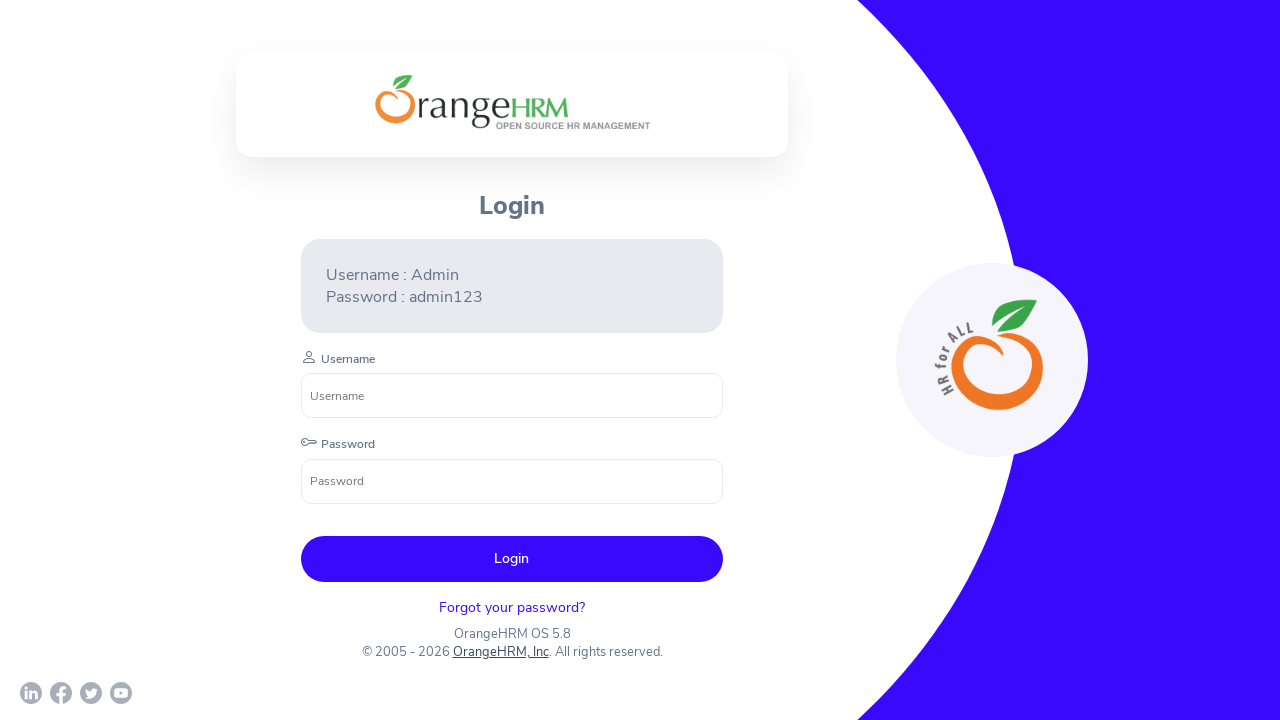

Facebook page finished loading
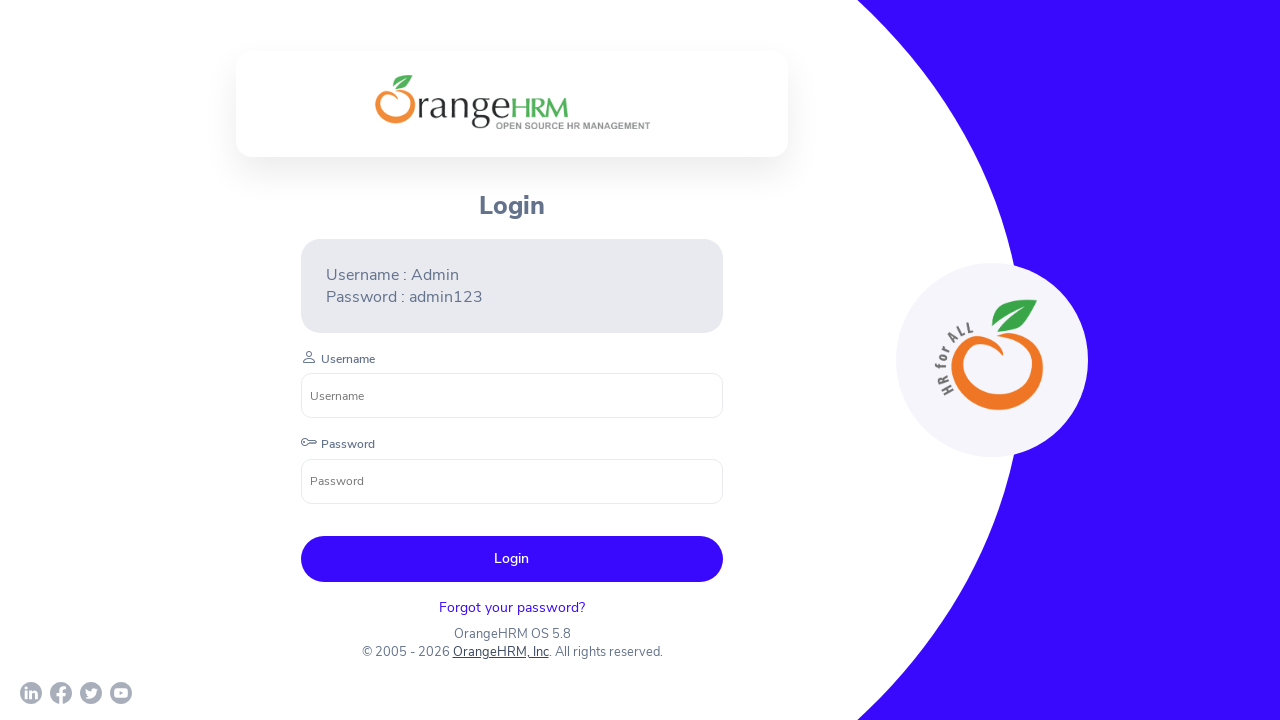

Closed all child windows (LinkedIn, Facebook, Twitter, YouTube)
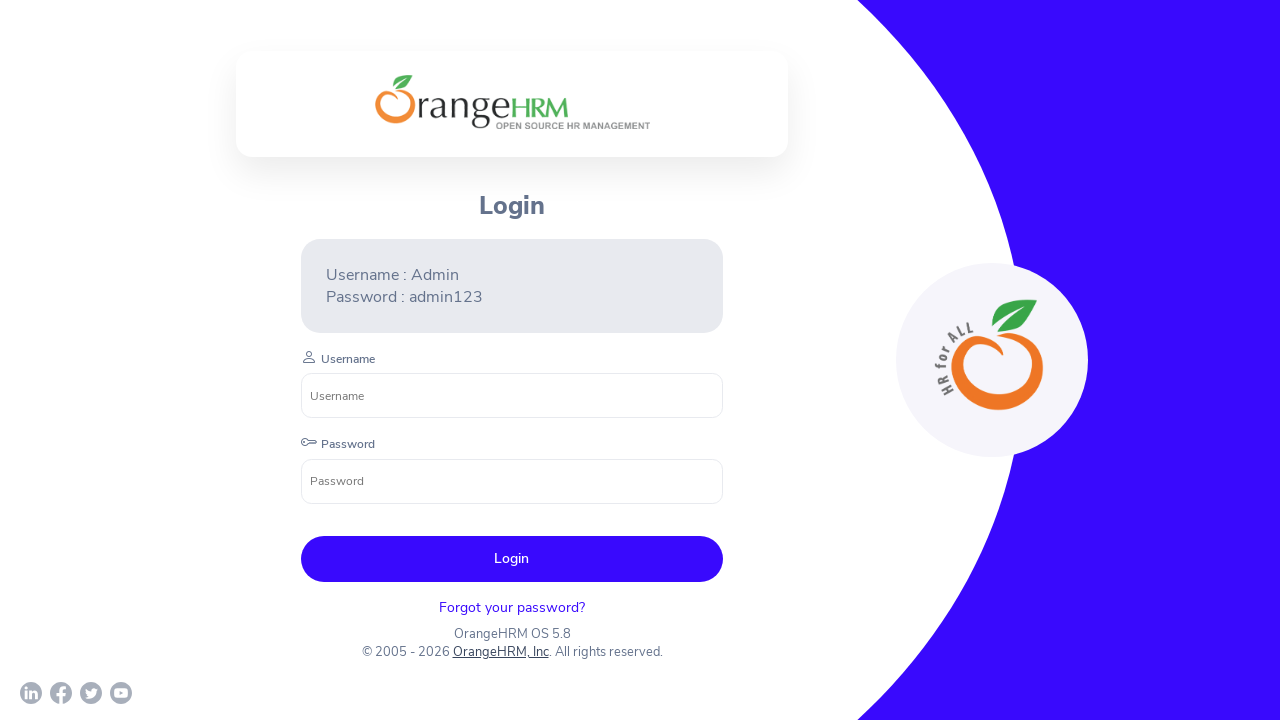

Switched back to parent page and verified it is active
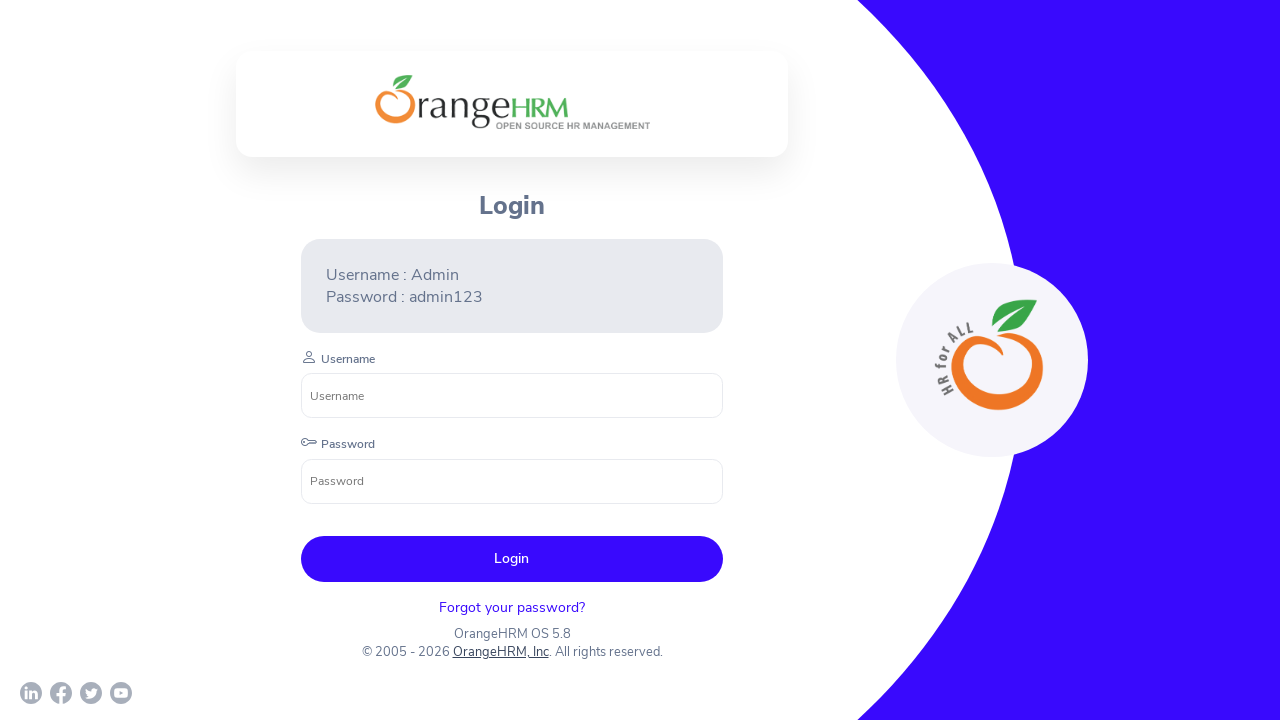

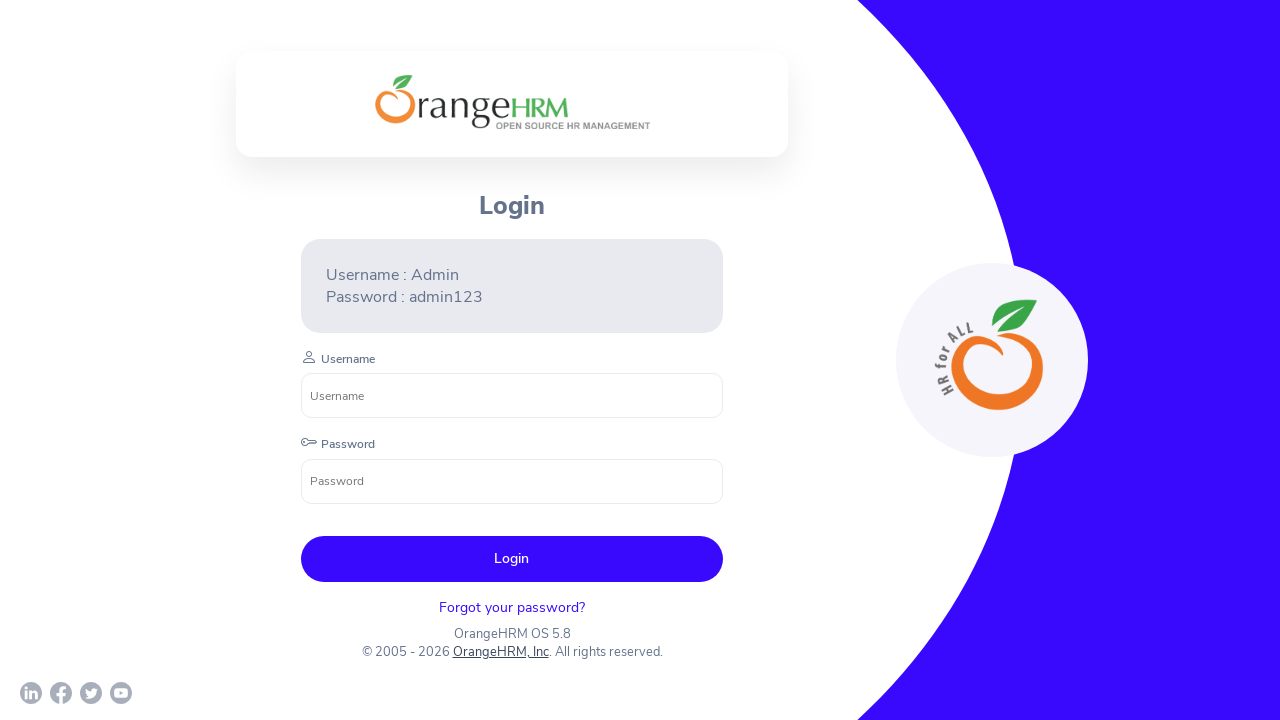